Navigates to AJIO e-commerce website and verifies the page loads successfully

Starting URL: https://www.ajio.com/

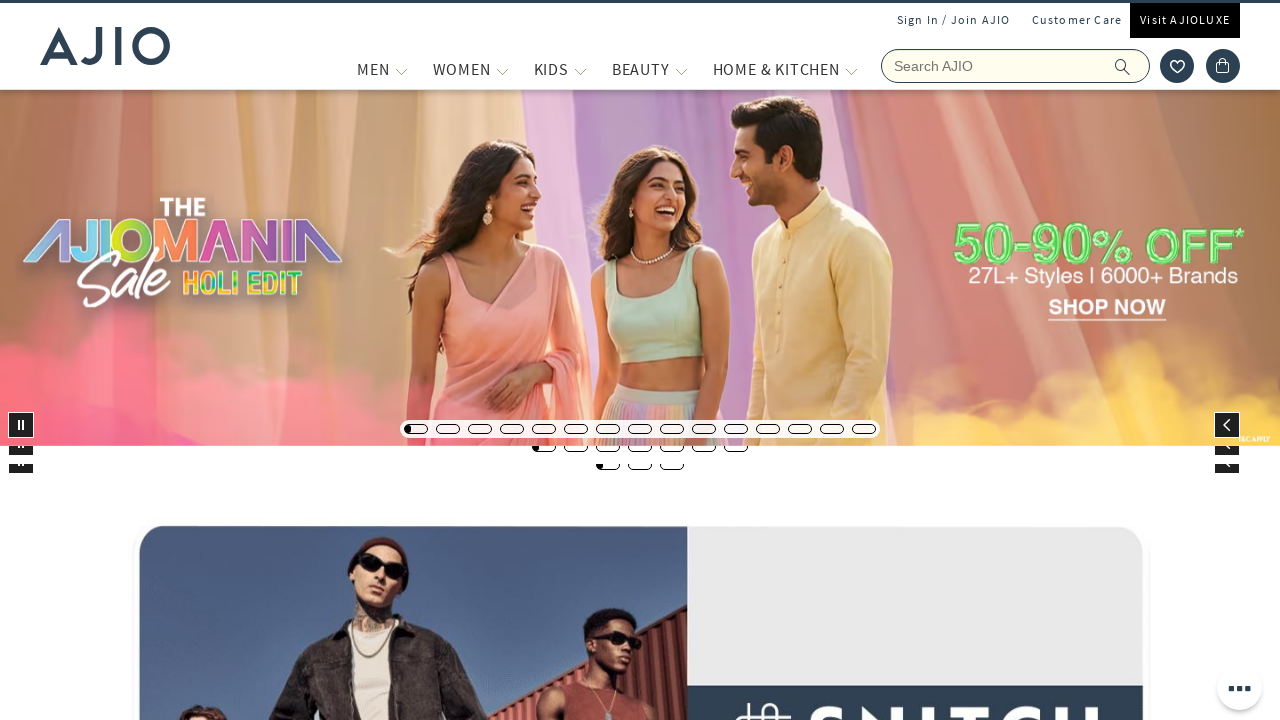

Waited for page to reach domcontentloaded state
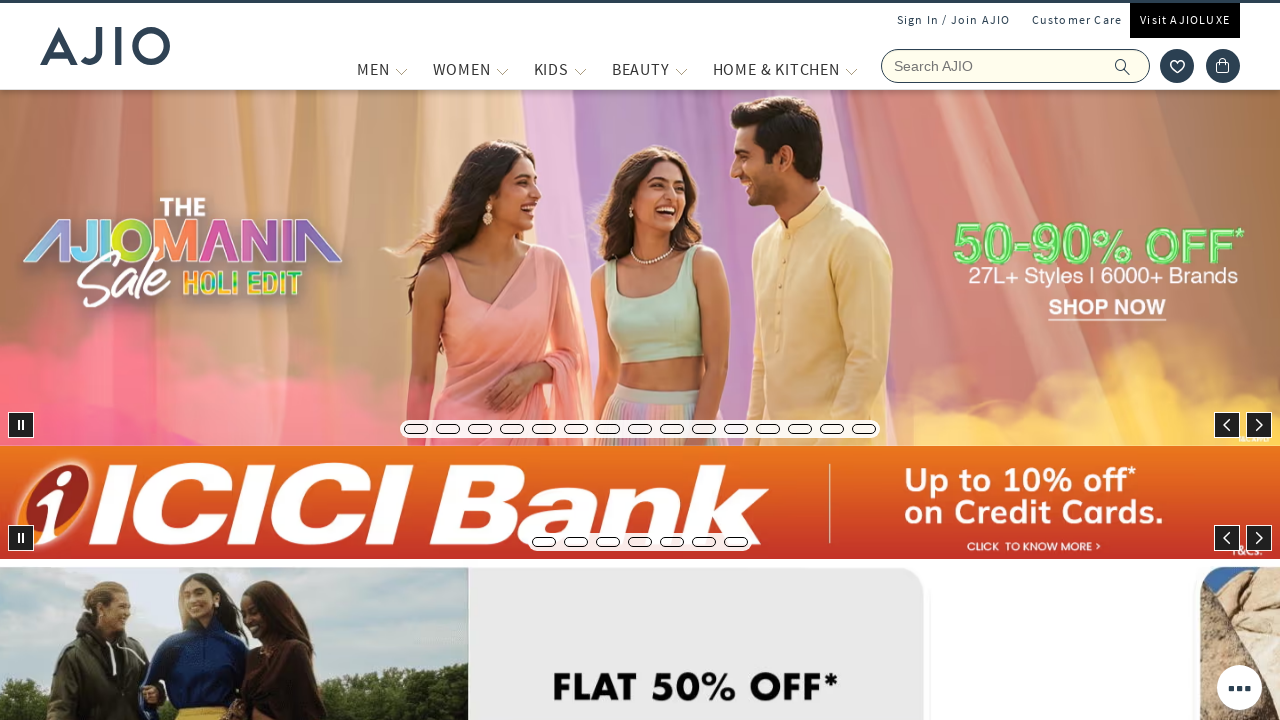

Verified body element is present on AJIO homepage
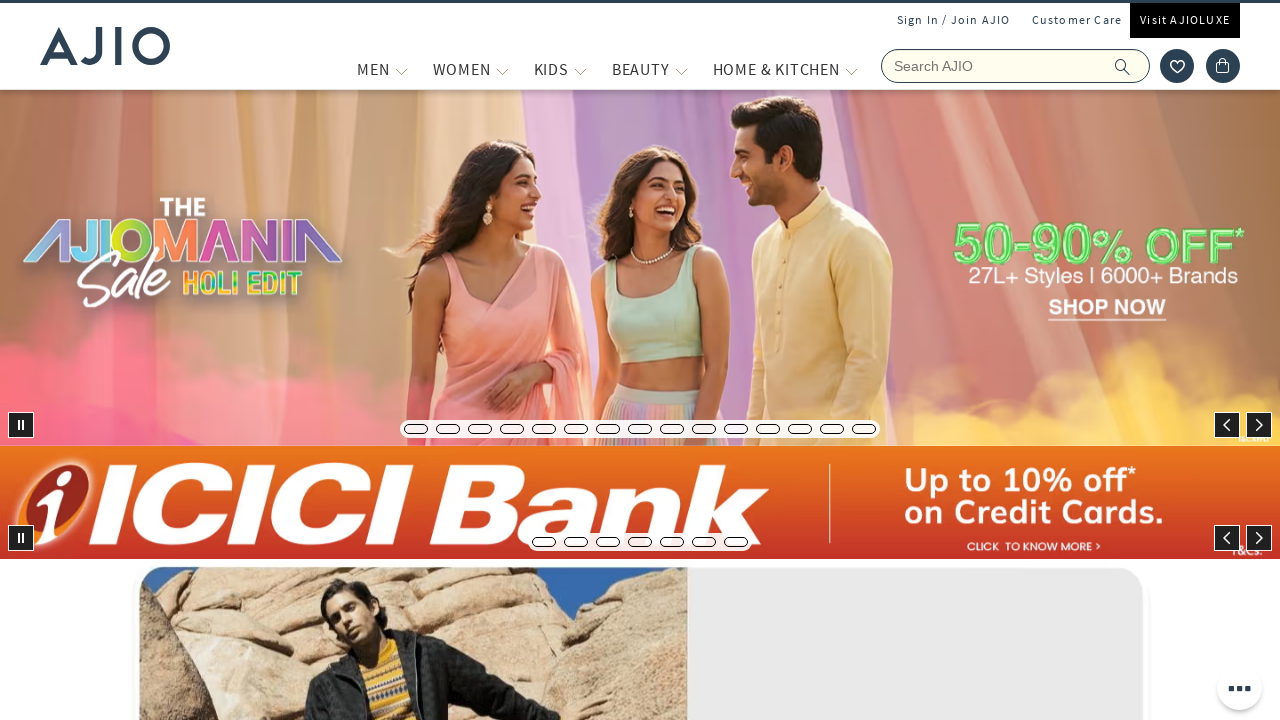

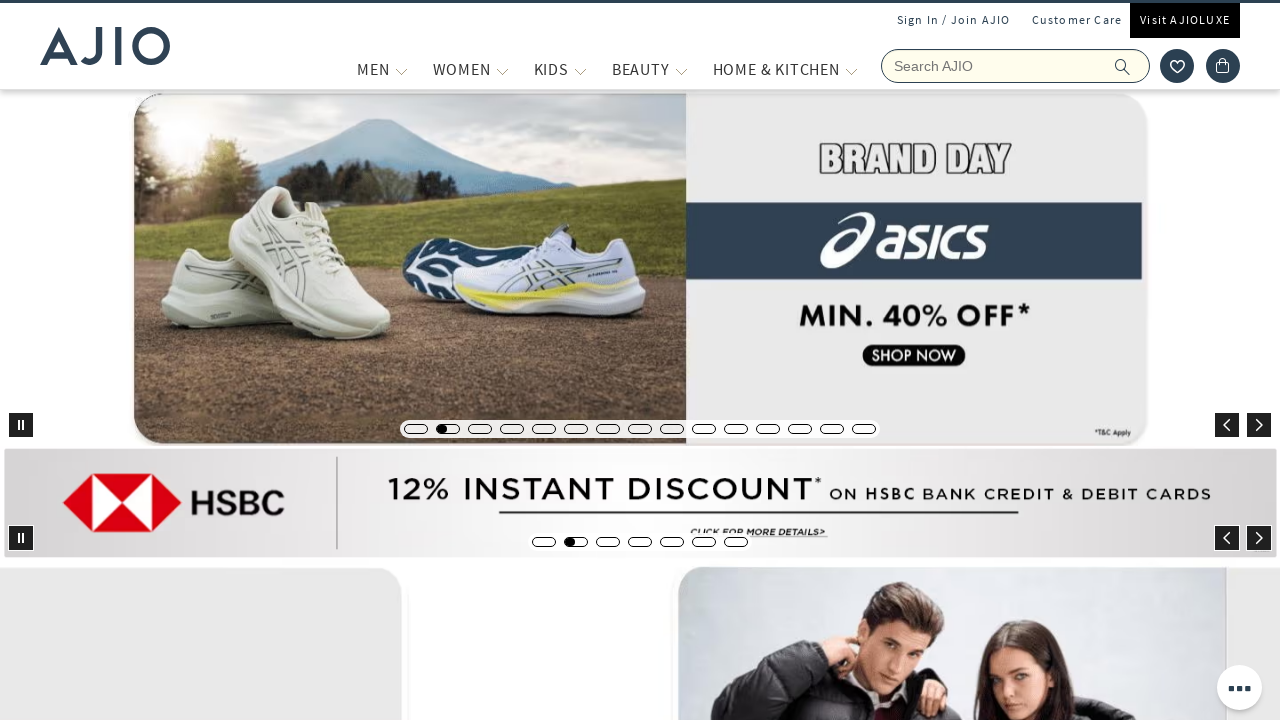